Tests dropdown selection functionality by randomly selecting a skill from the Skills dropdown on a registration form

Starting URL: https://demo.automationtesting.in/Register.html

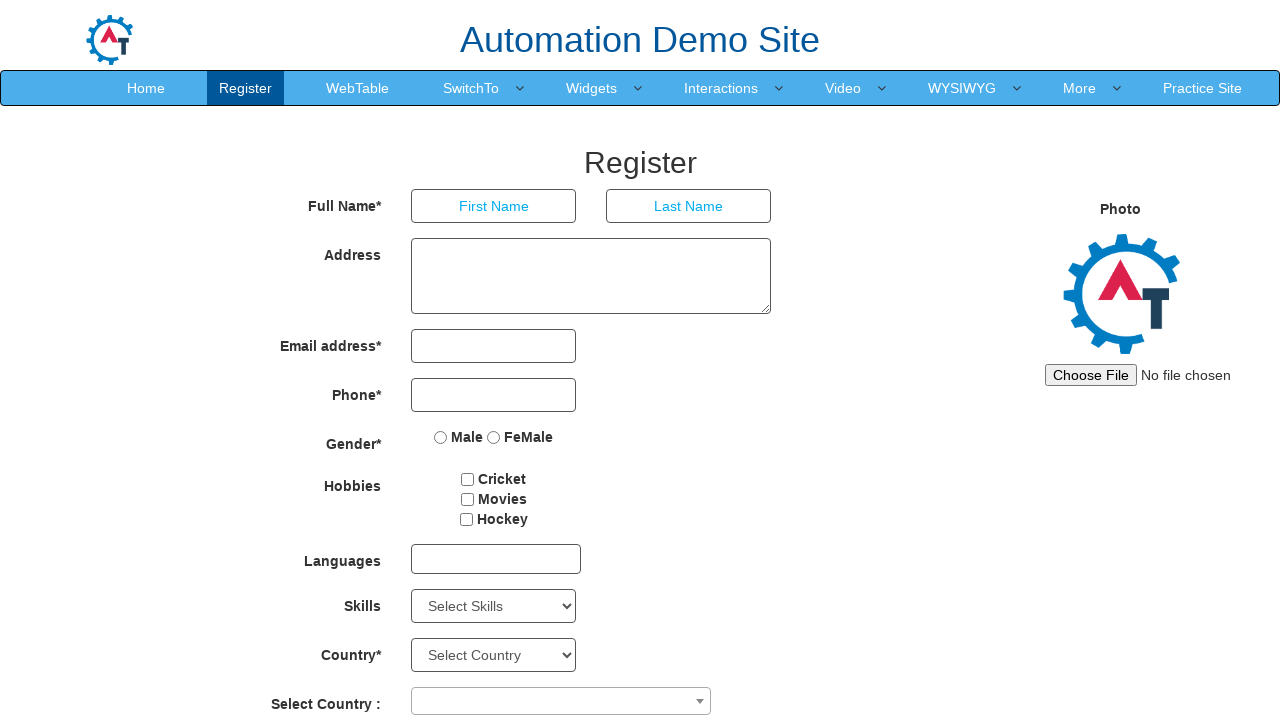

Set page zoom level to 60% for better visibility
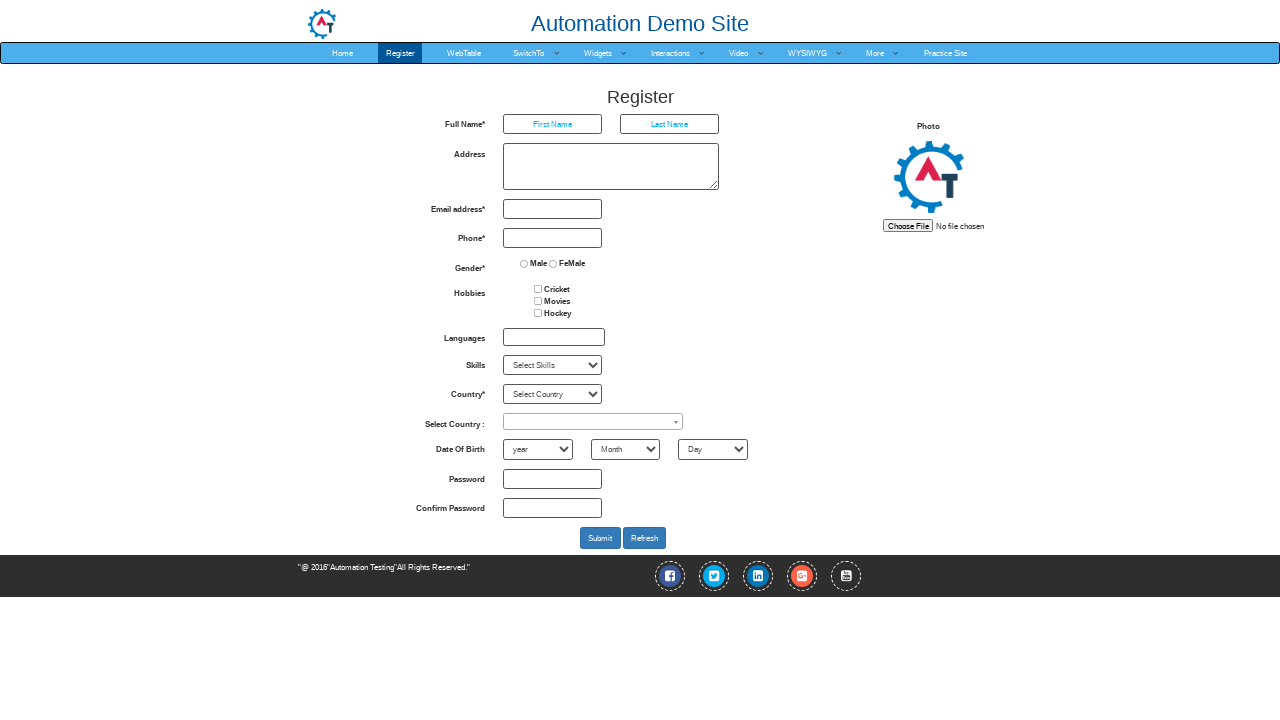

Skills dropdown became available
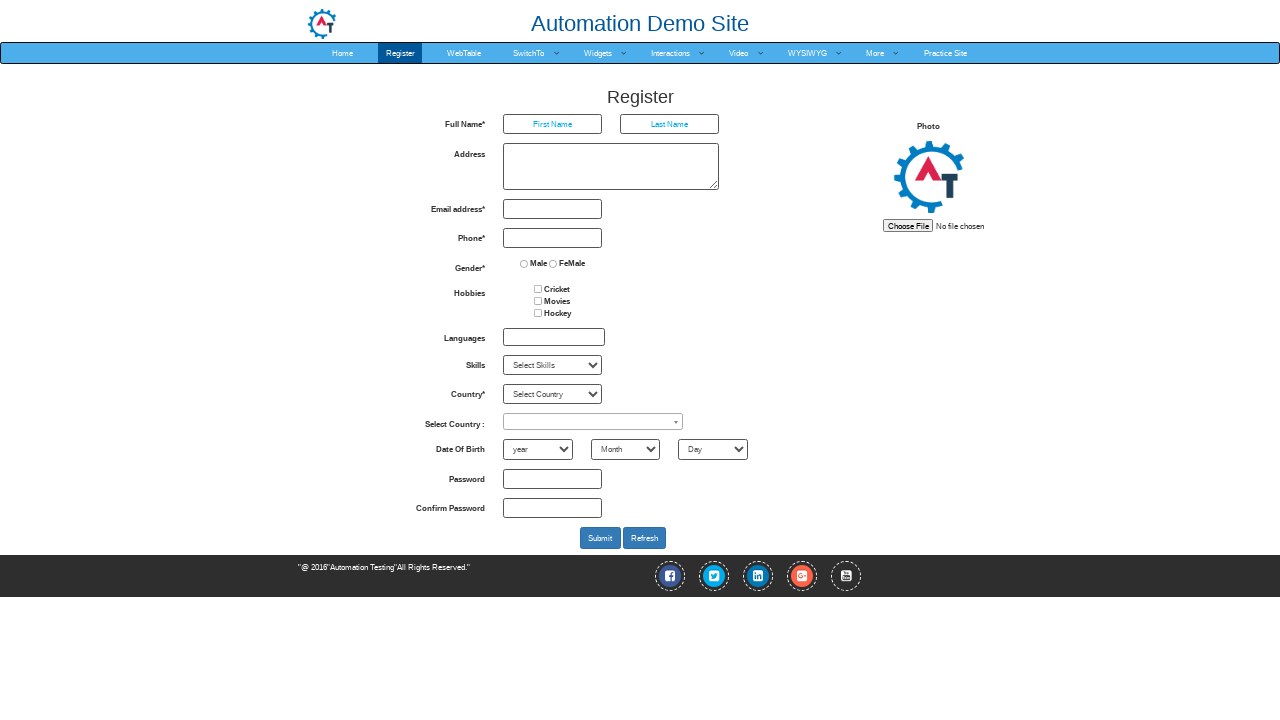

Retrieved all 78 options from Skills dropdown
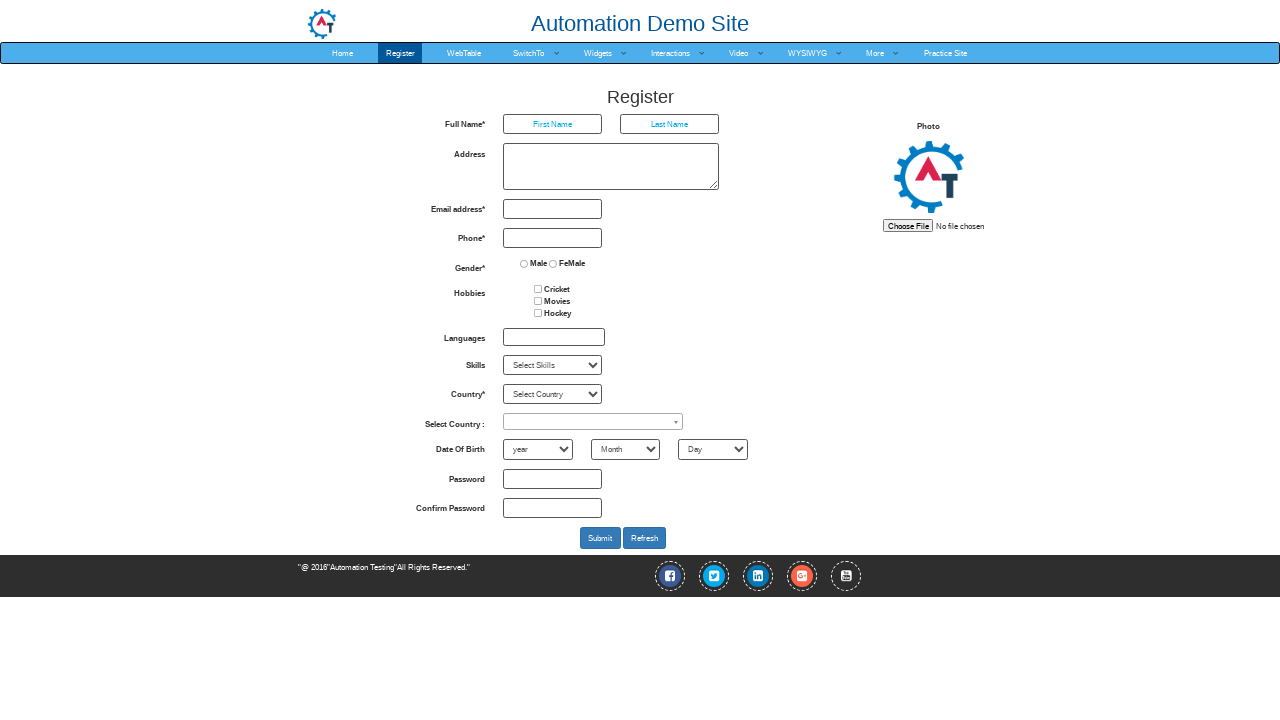

Generated random index: 58 out of 78 options
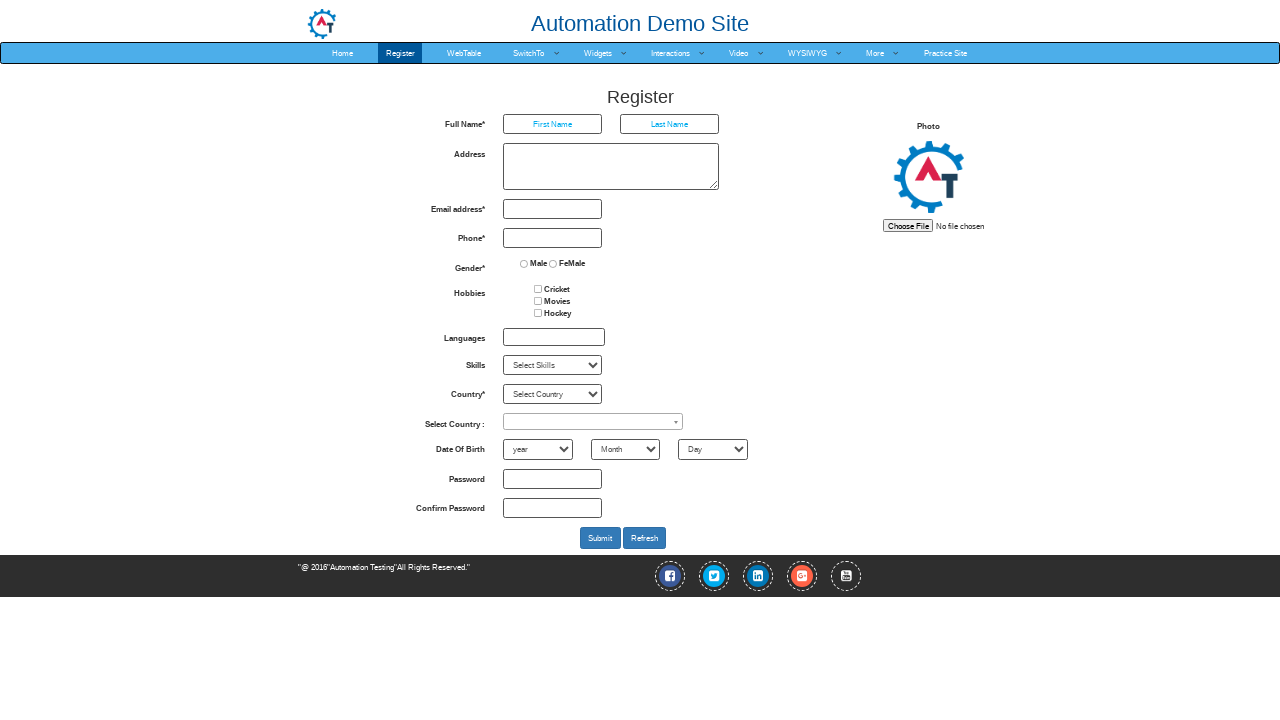

Selected skill at index 58 from dropdown on #Skills
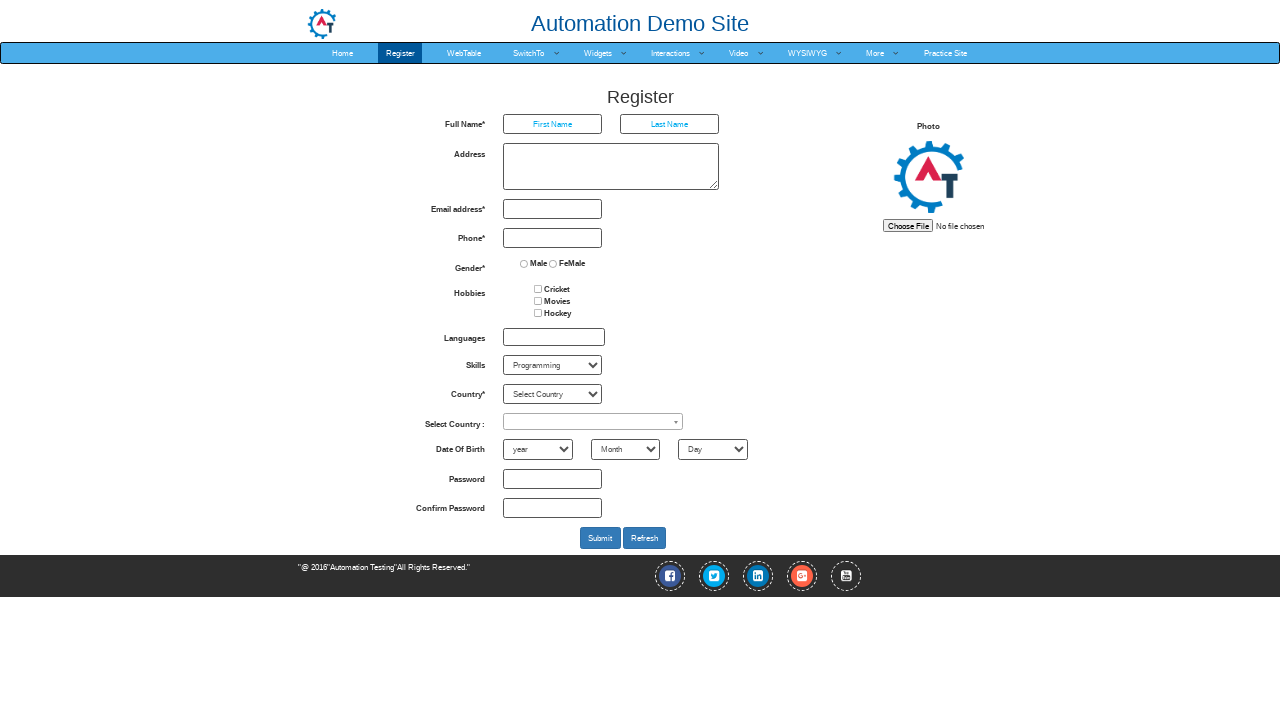

Scrolled to submit button (Button1)
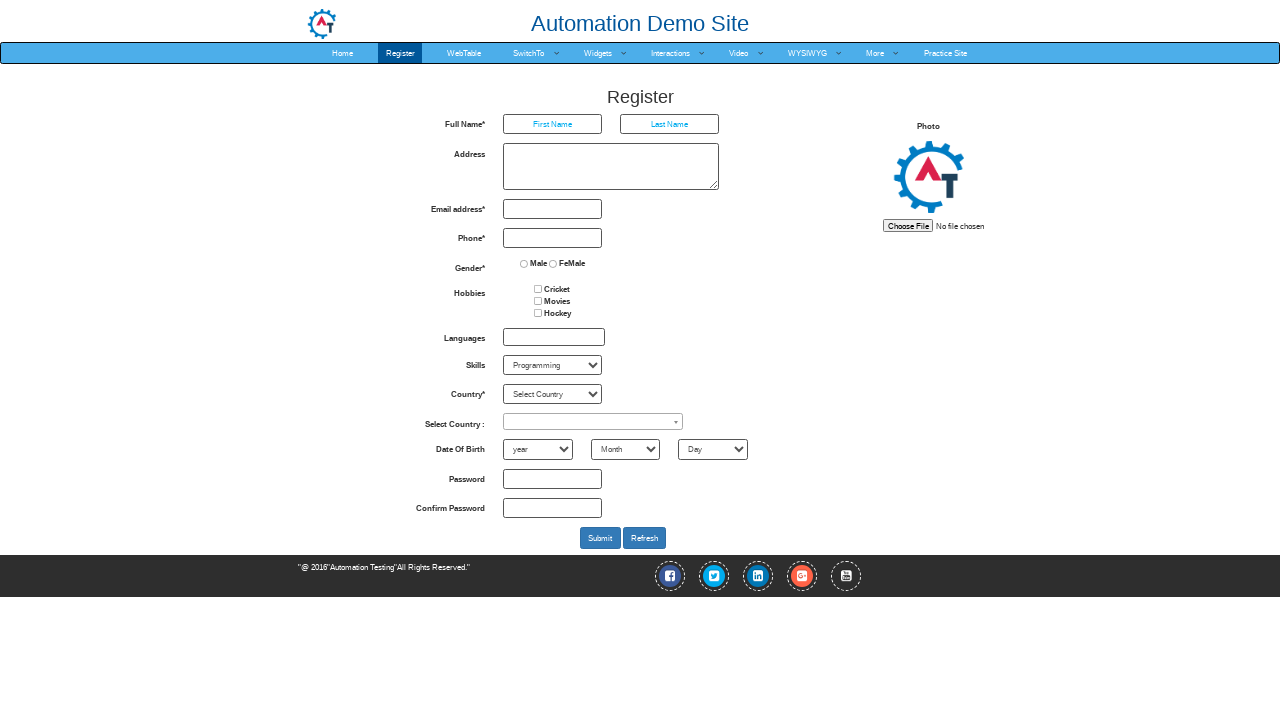

Waited 1000ms for actions to complete
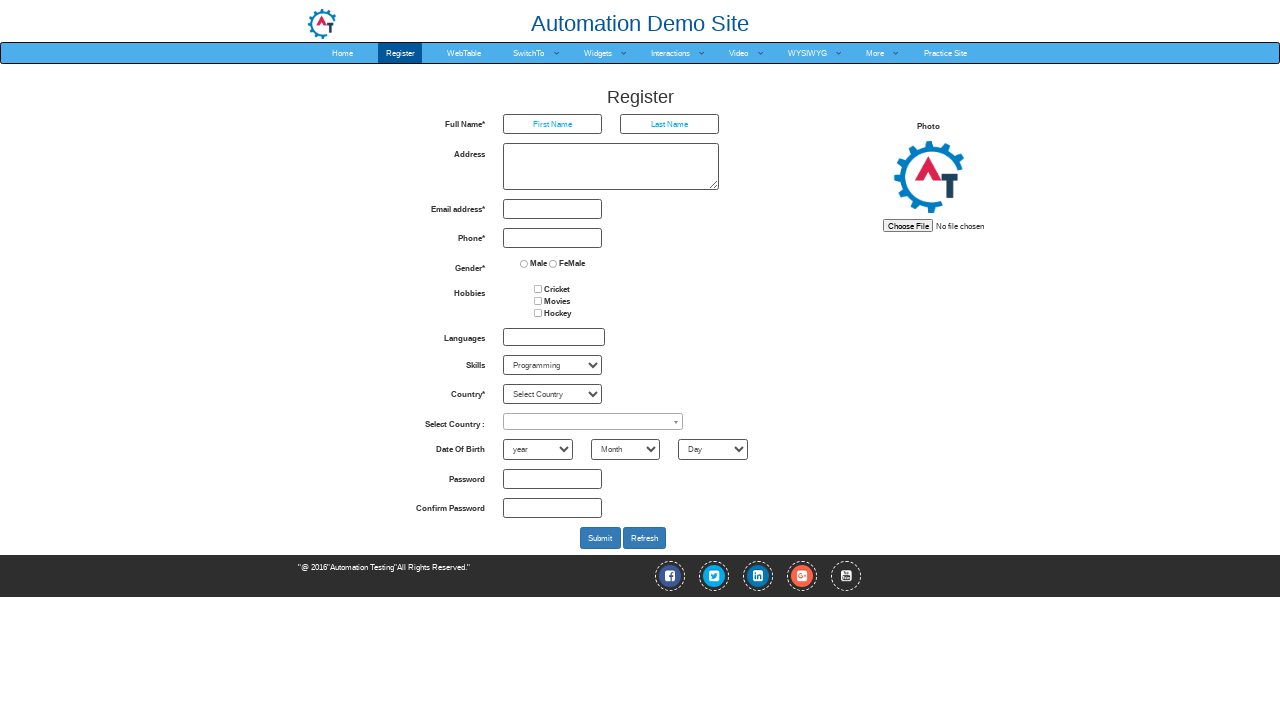

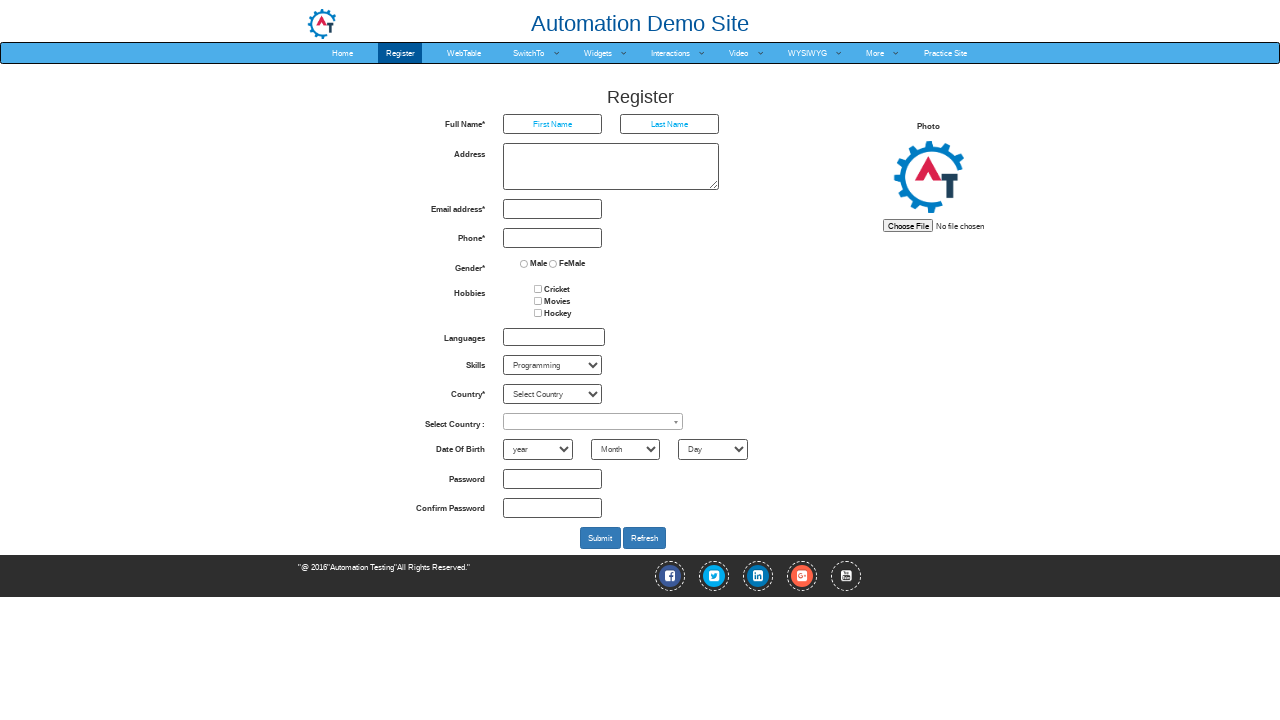